Tests the search filter functionality of a web table by entering a search term and verifying filtered results

Starting URL: https://rahulshettyacademy.com/seleniumPractise/#/offers

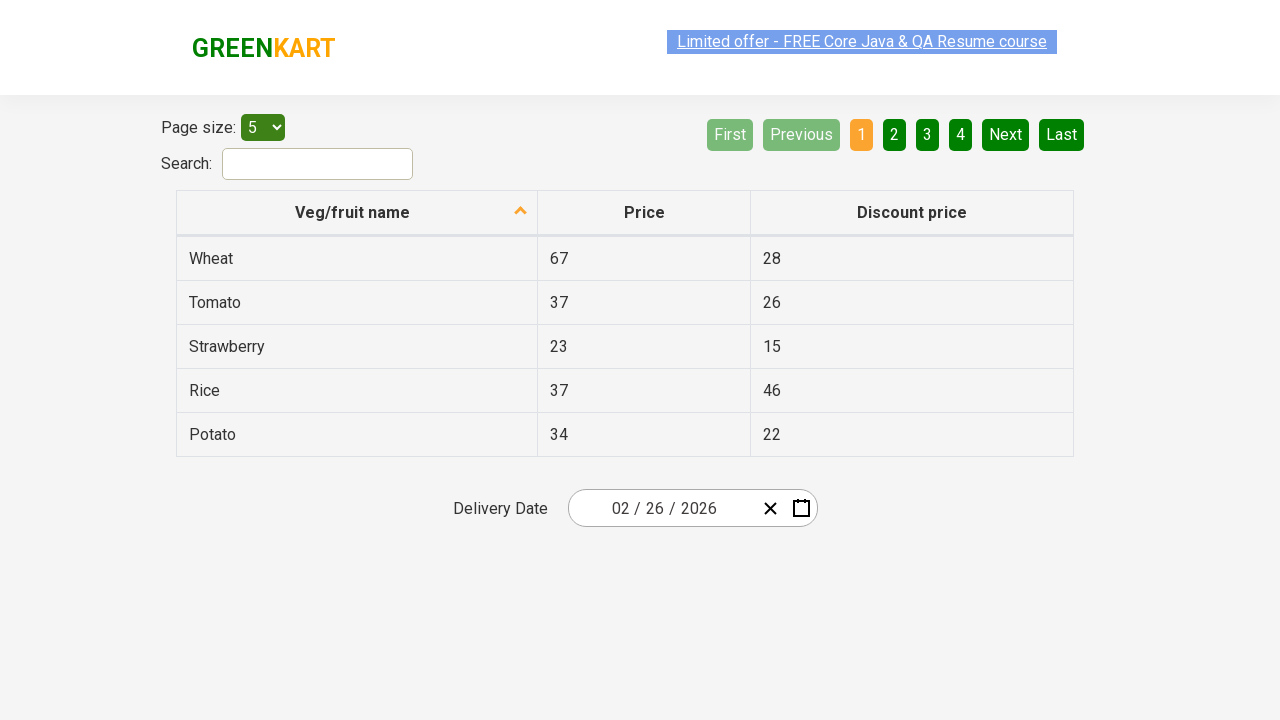

Entered search term 'tomato' in the search box on input[type='search']
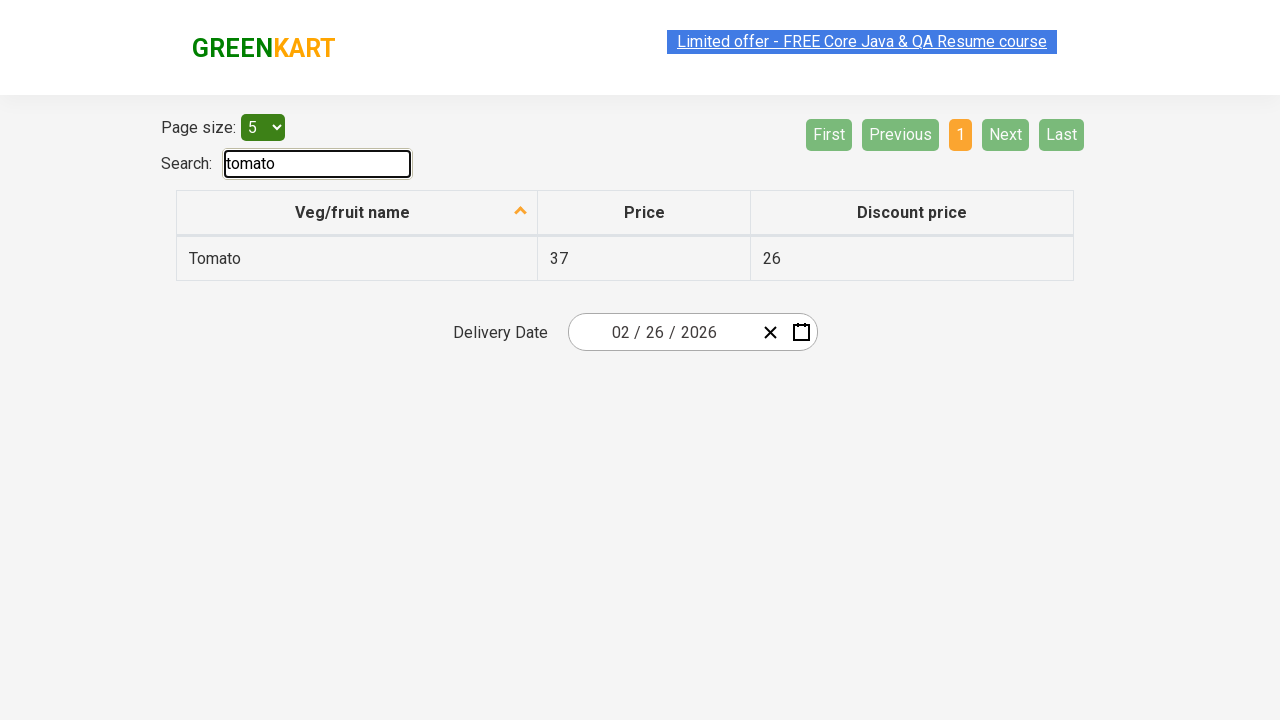

Waited for table to filter results
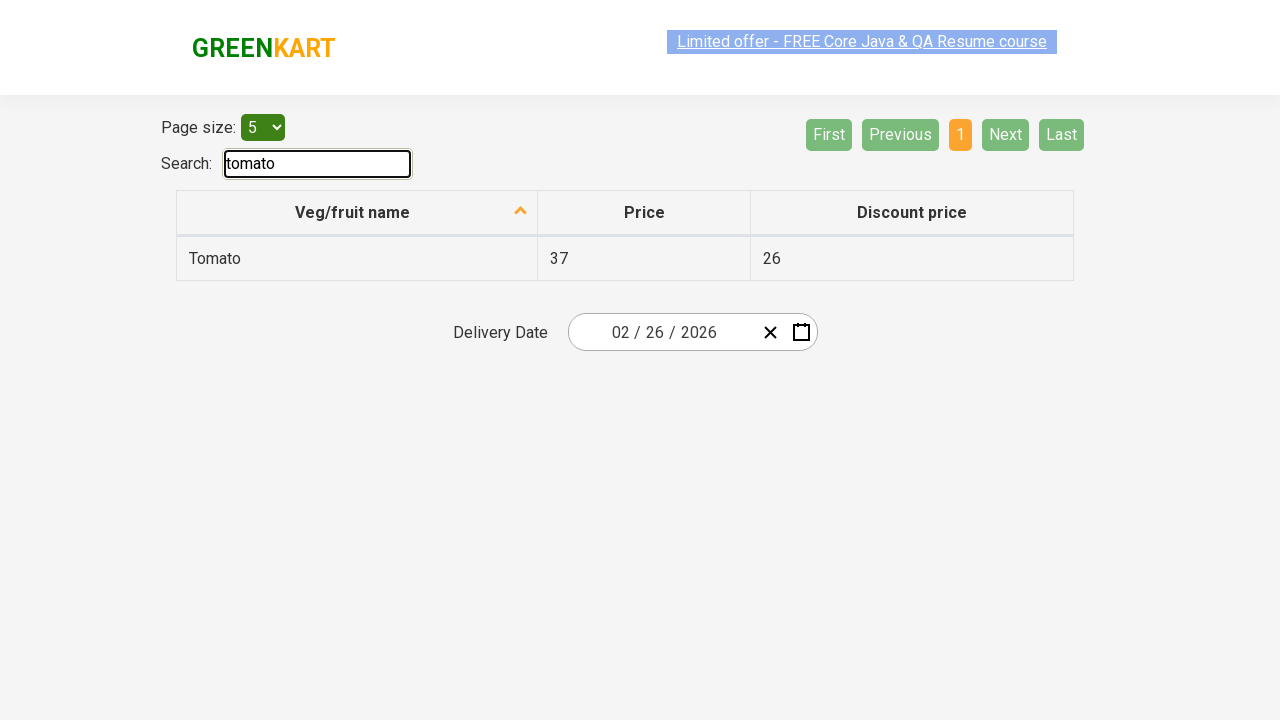

Verified filtered results containing 'Tomato' are displayed in the table
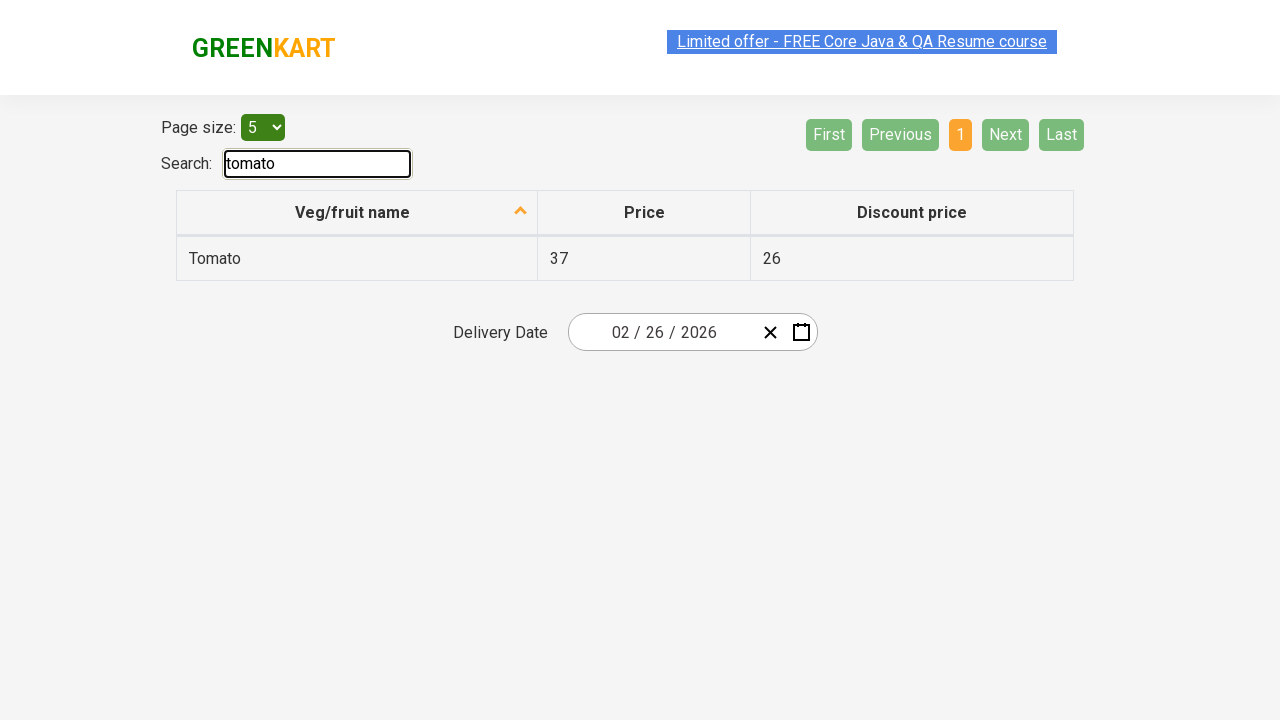

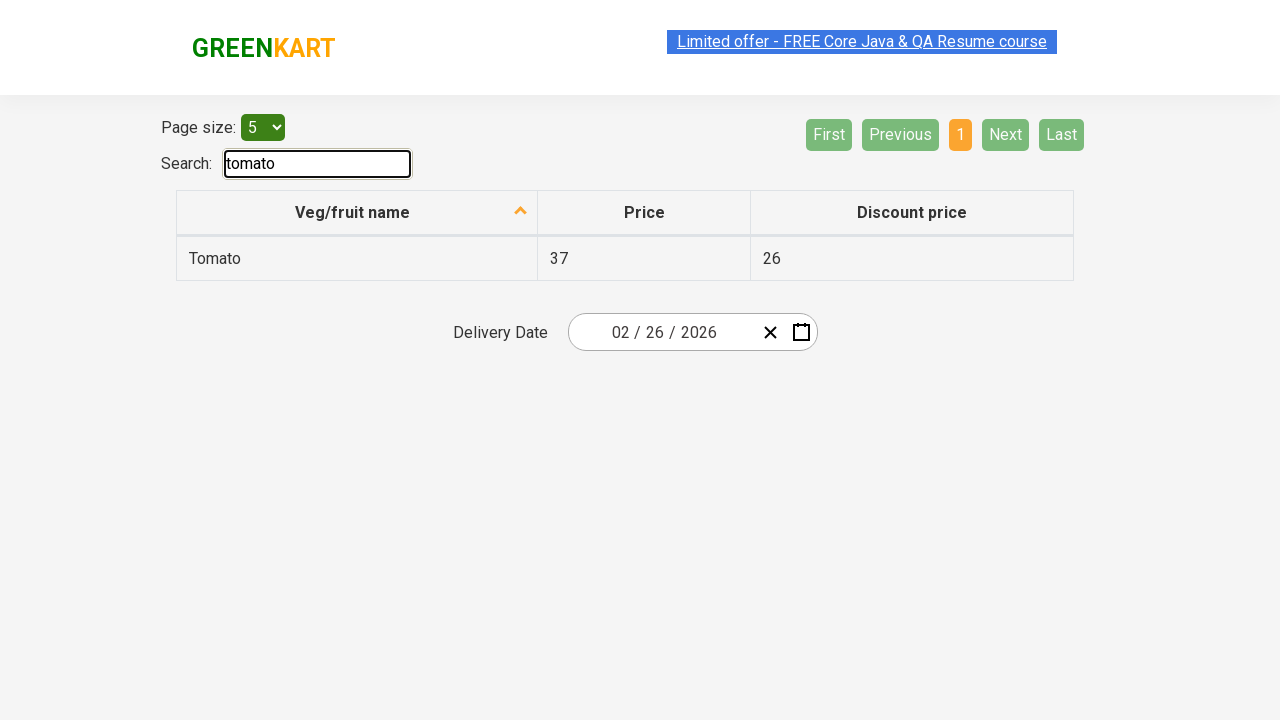